Tests the draggable functionality on jQuery UI demo page by dragging an element to a new position

Starting URL: https://jqueryui.com/draggable/

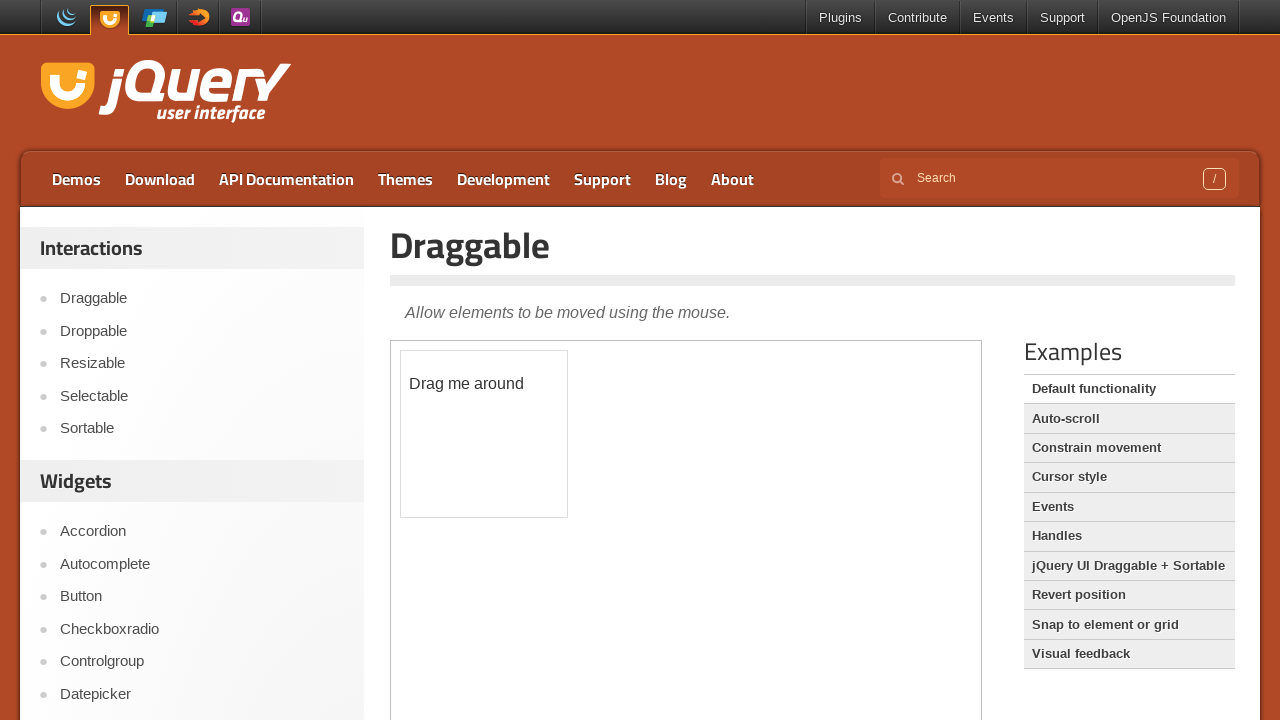

Located the iframe containing the draggable demo
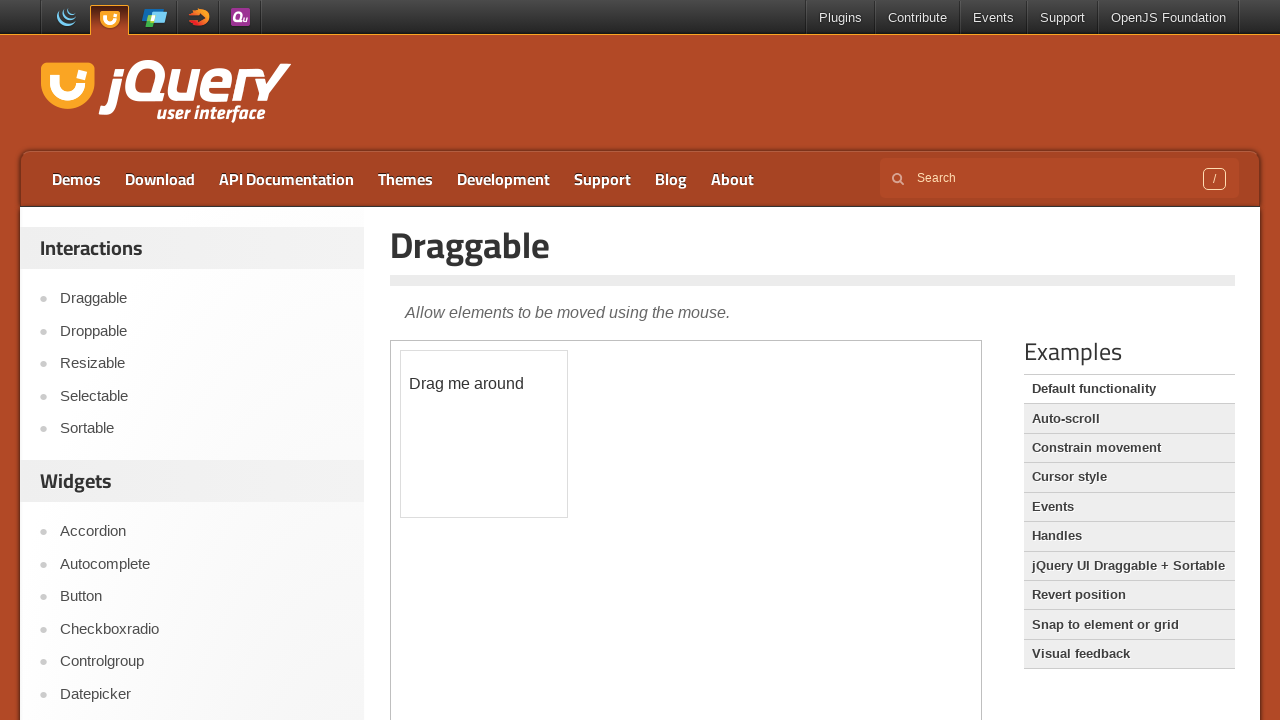

Located the draggable element within the iframe
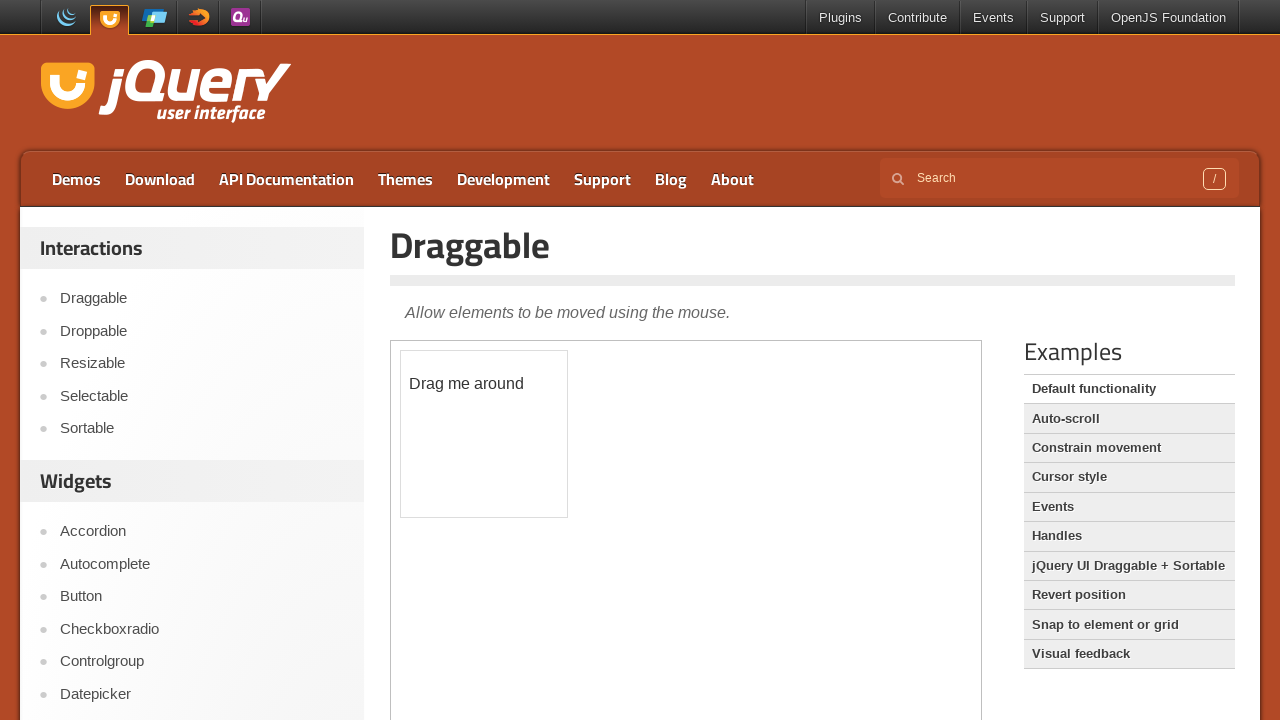

Retrieved bounding box of the draggable element
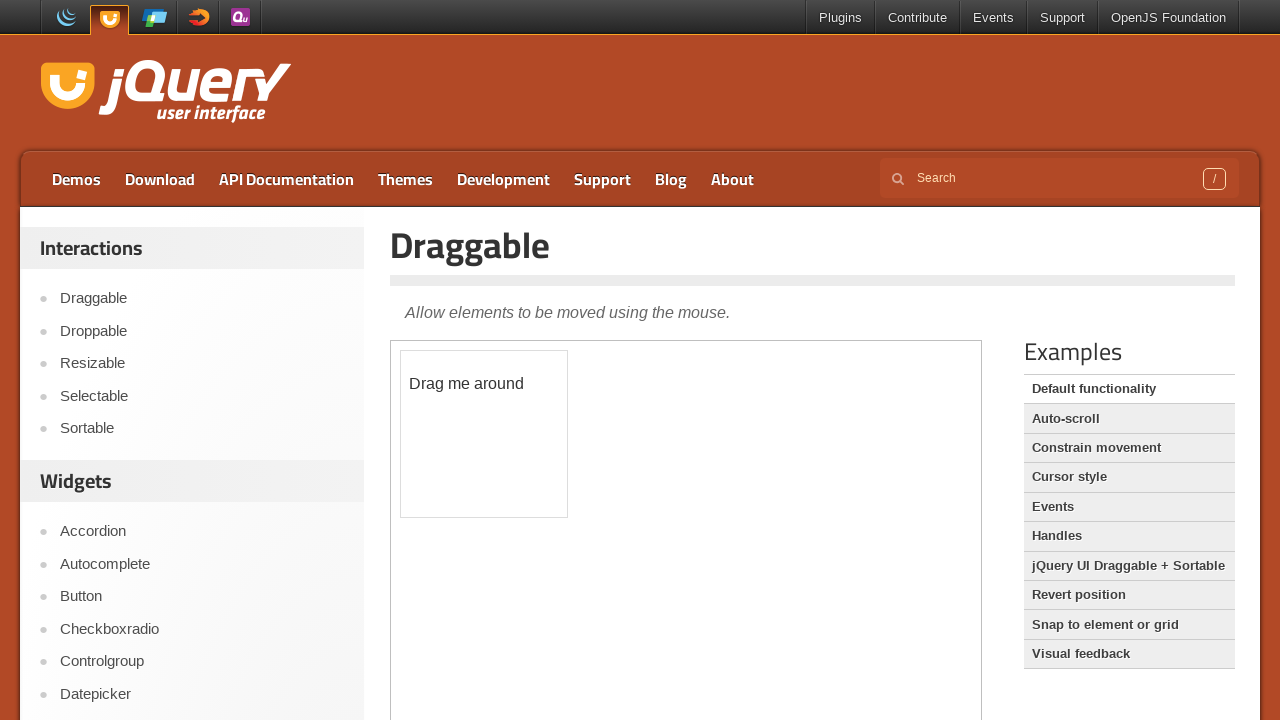

Dragged the element 80 pixels right and 40 pixels down to new position at (481, 391)
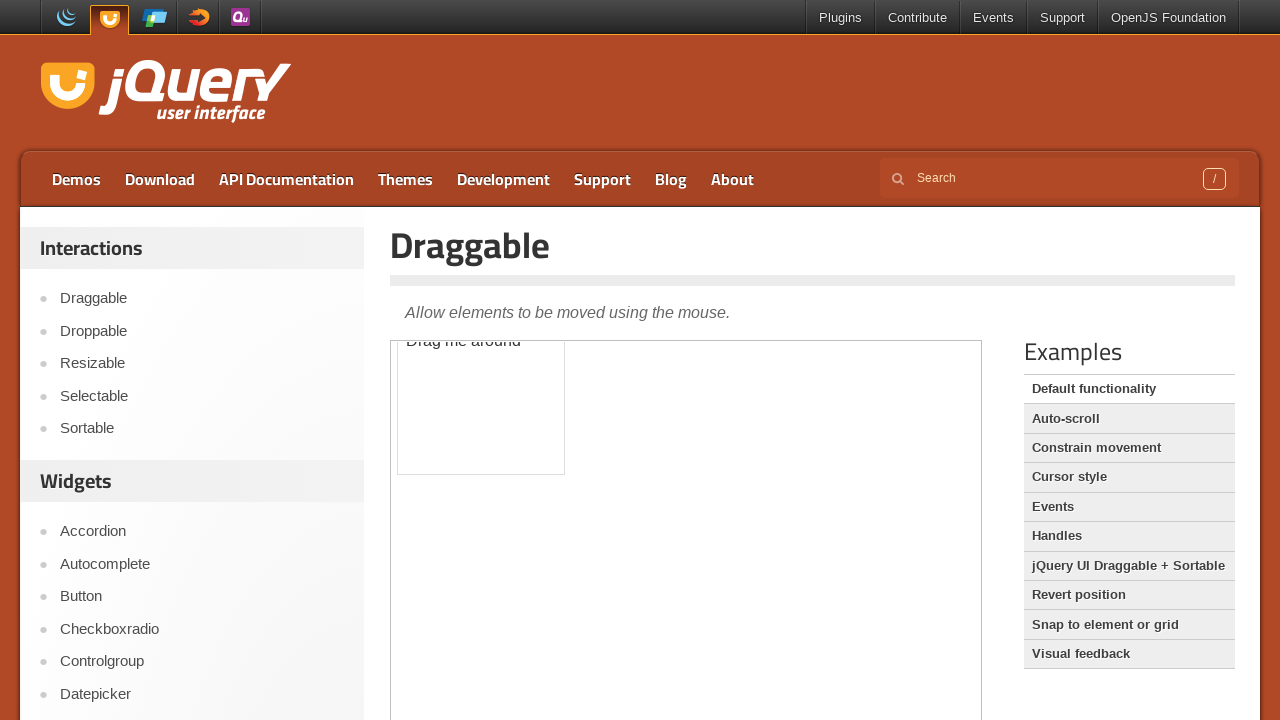

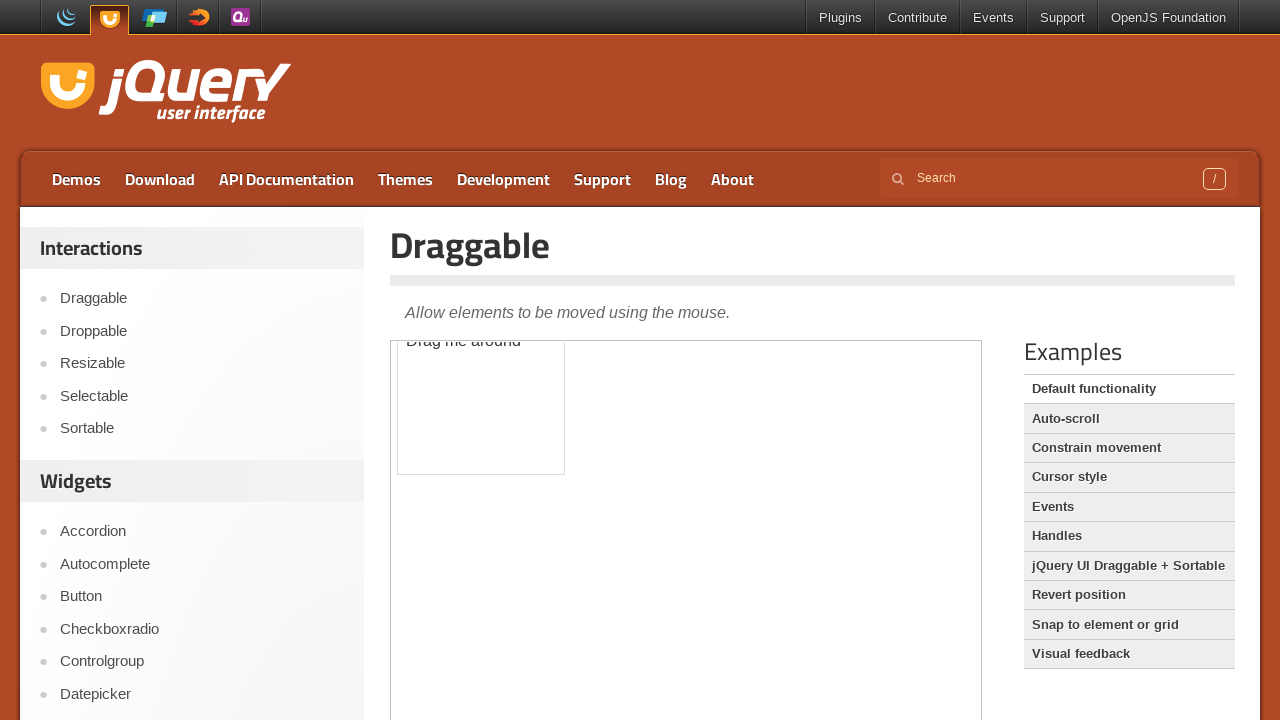